Tests locked out user scenario by attempting login with locked_out_user credentials and verifying error message

Starting URL: https://www.saucedemo.com/

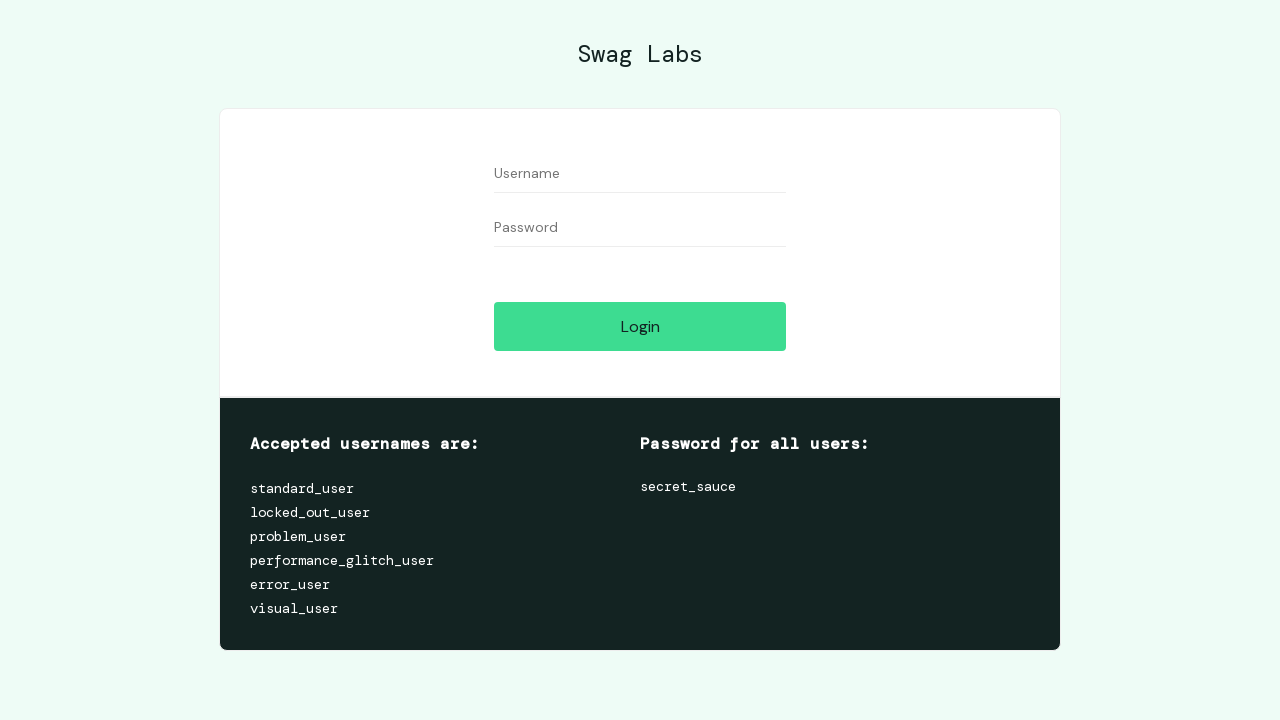

Filled username field with 'locked_out_user' on #user-name
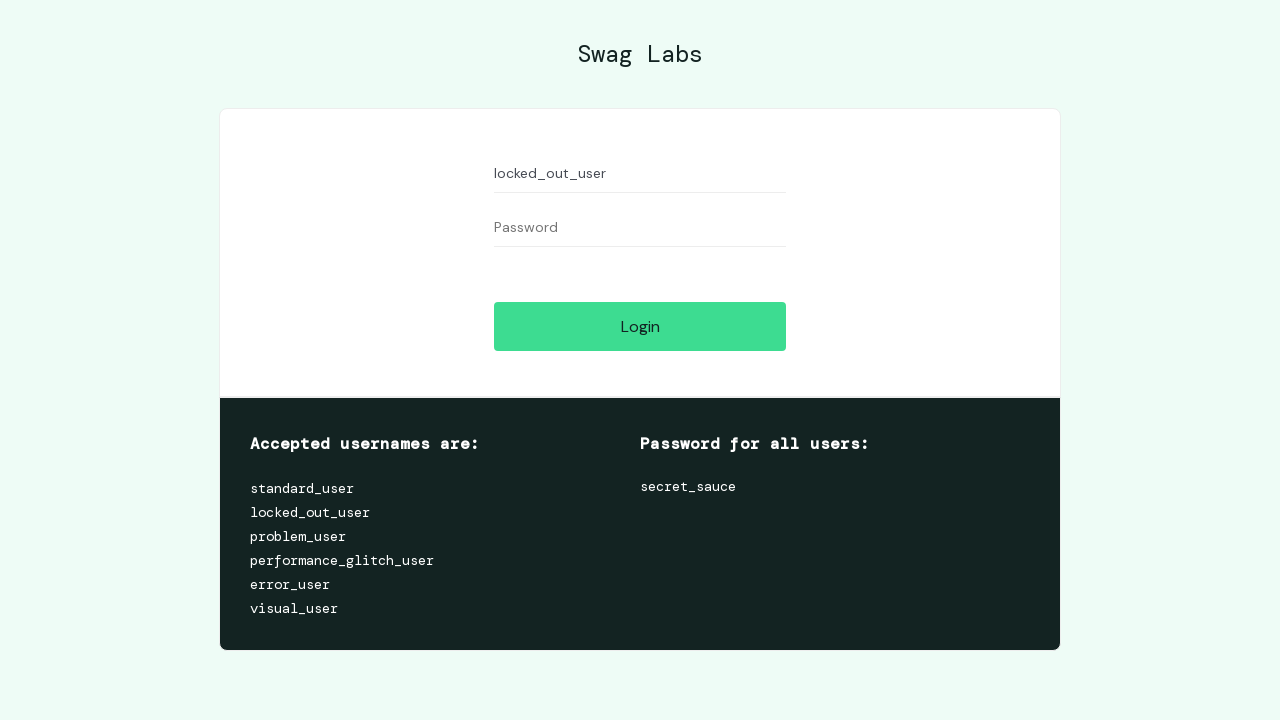

Filled password field with 'secret_sauce' on #password
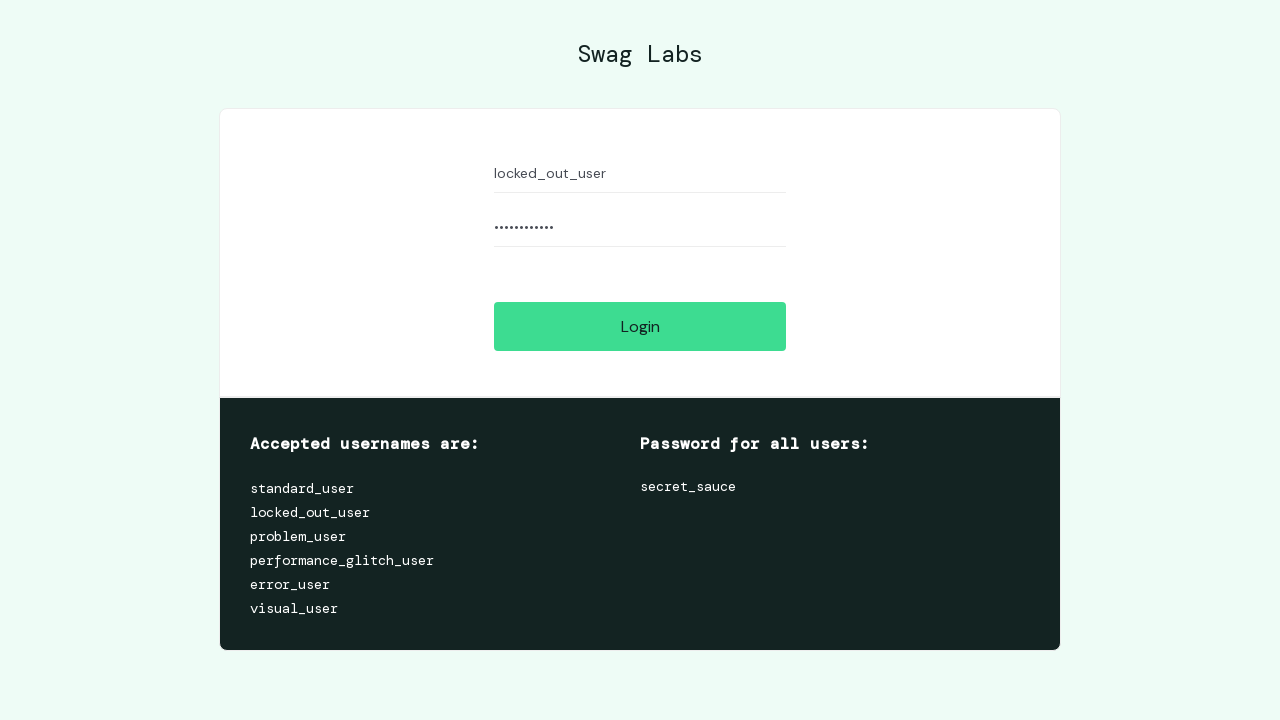

Clicked login button at (640, 326) on #login-button
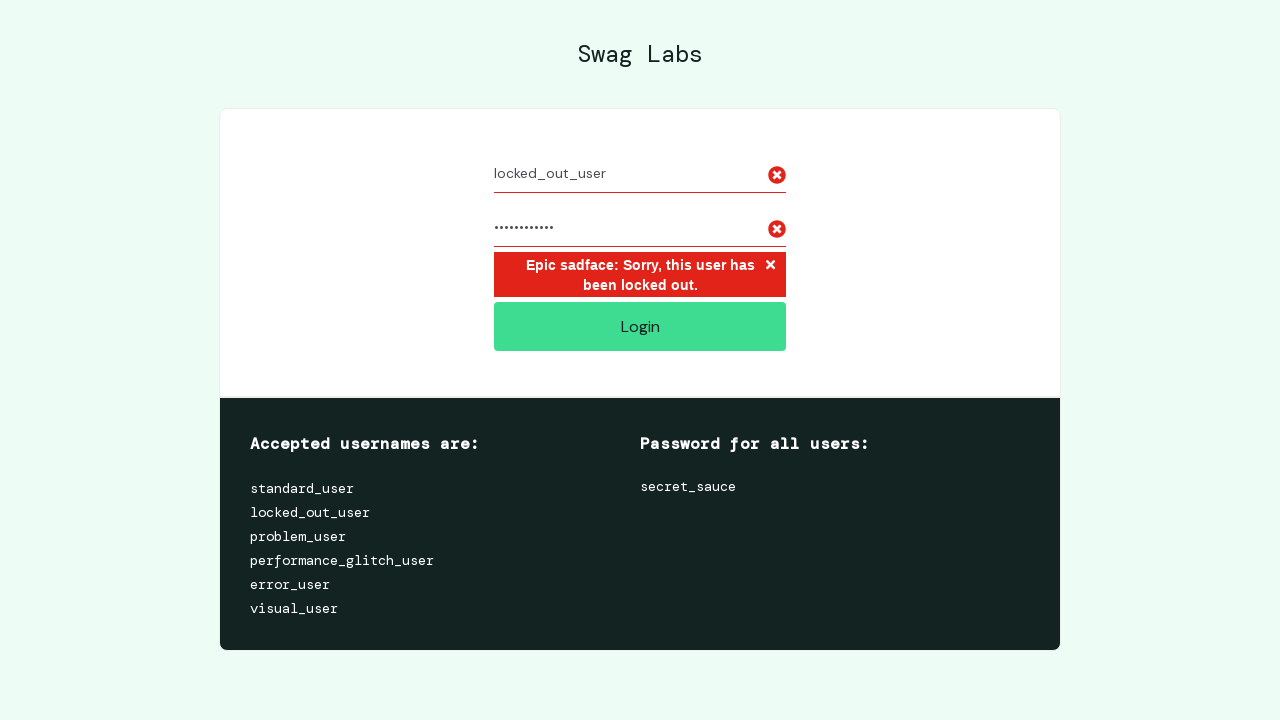

Located locked out error message element
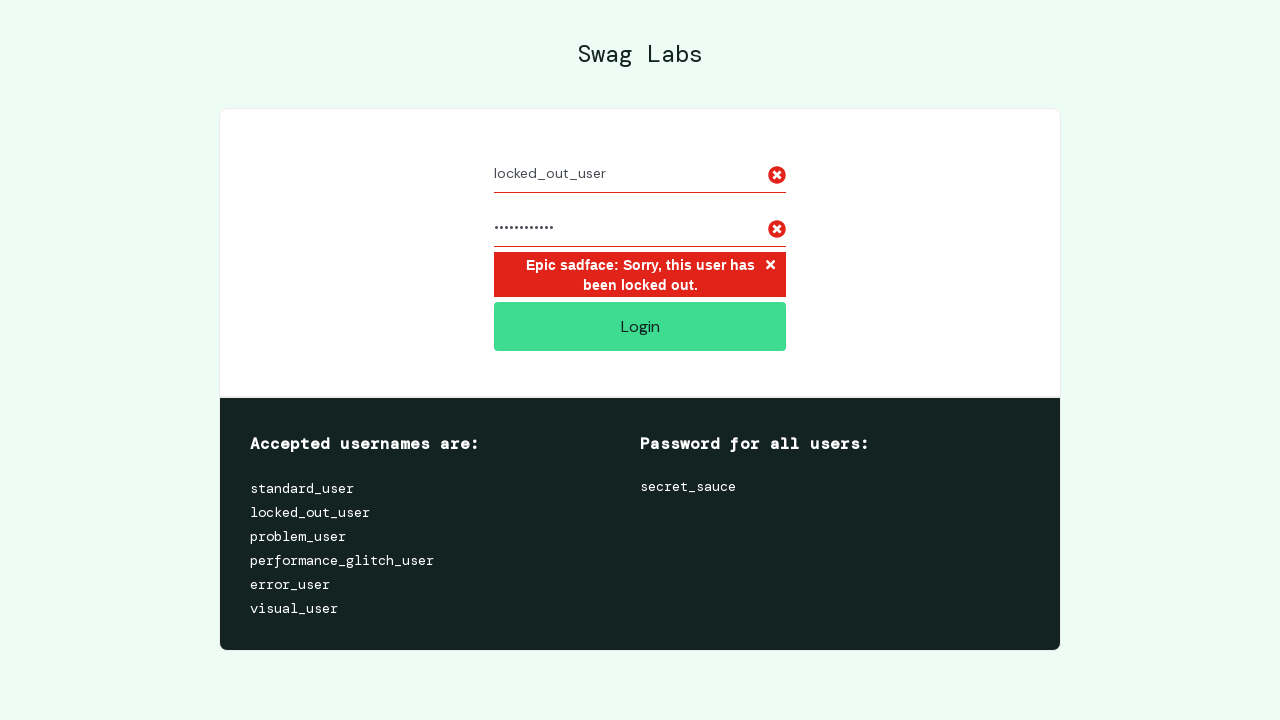

Verified locked out error message displayed correctly
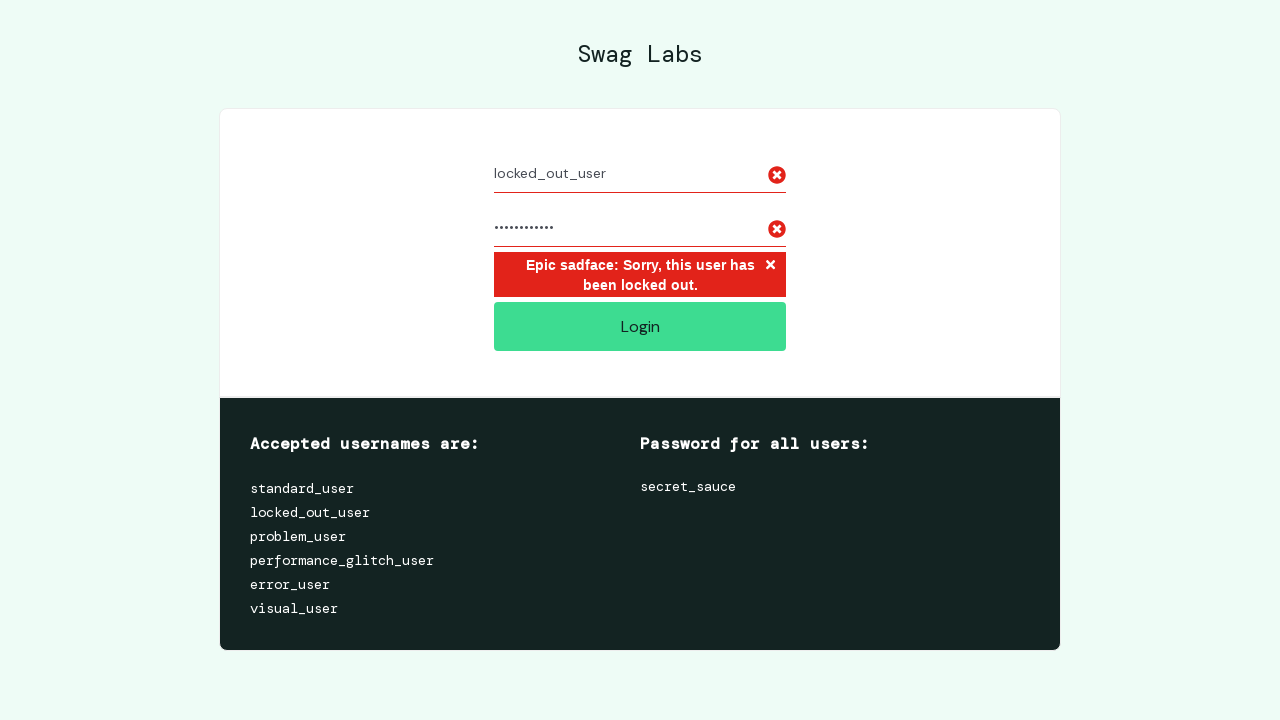

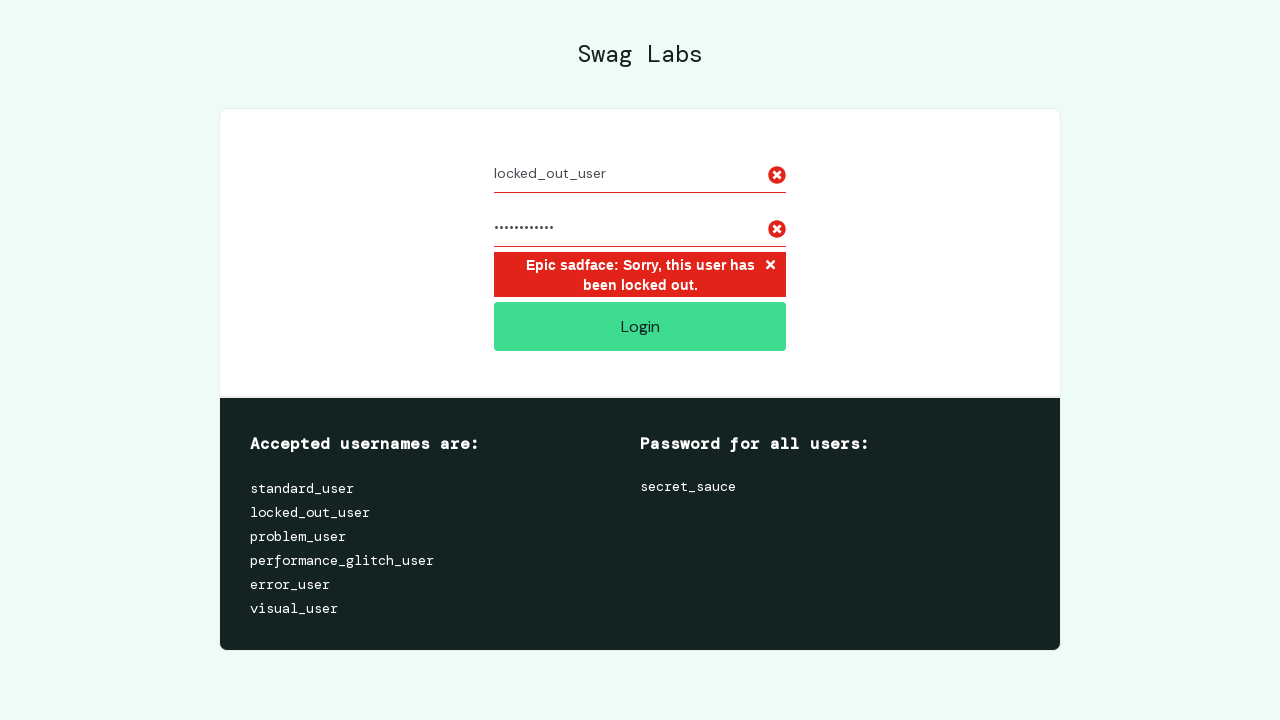